Selects year, month, and day from date of birth dropdown selectors

Starting URL: https://demo.automationtesting.in/Register.html

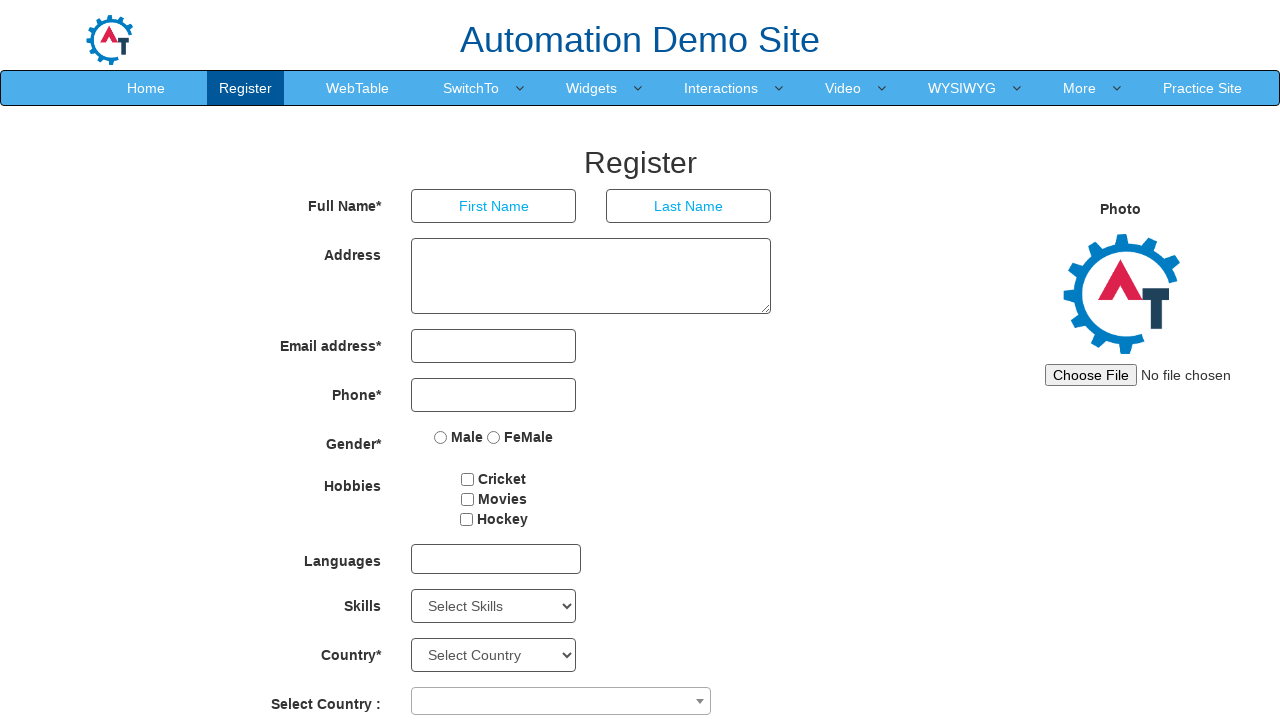

Selected year 1996 from year dropdown on #yearbox
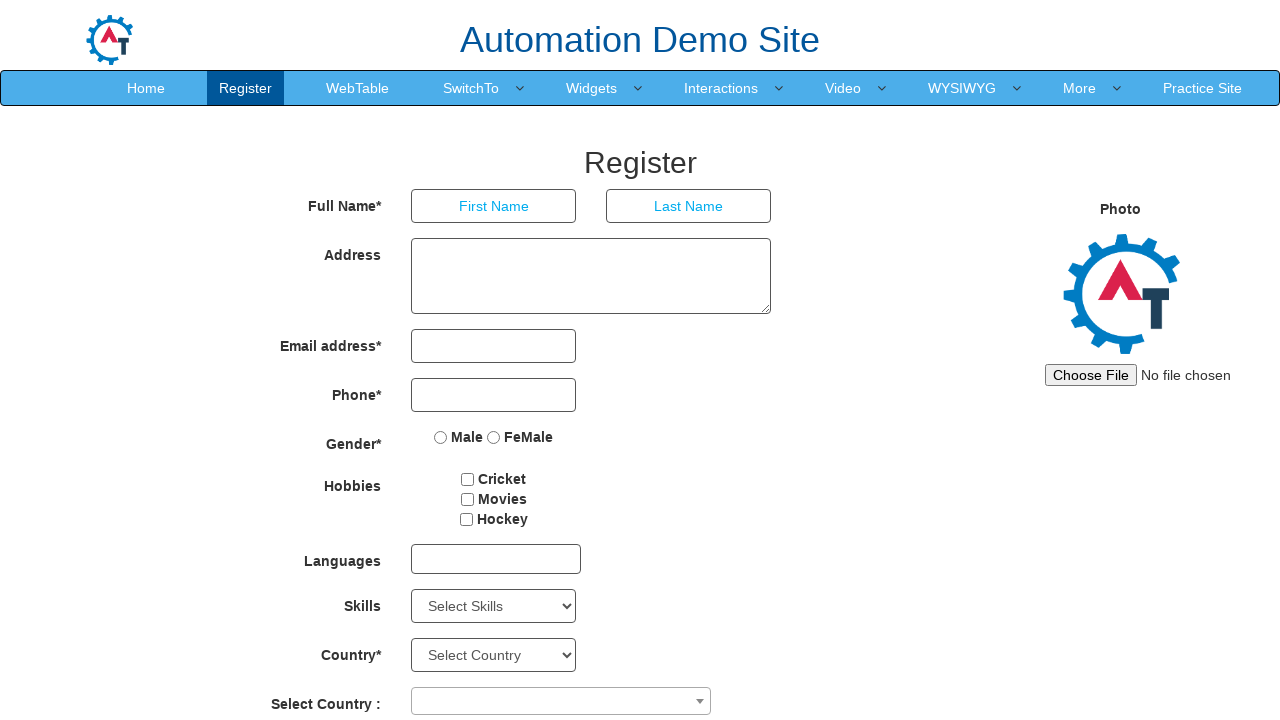

Selected June from month dropdown on //*[@id='basicBootstrapForm']/div[11]/div[2]/select
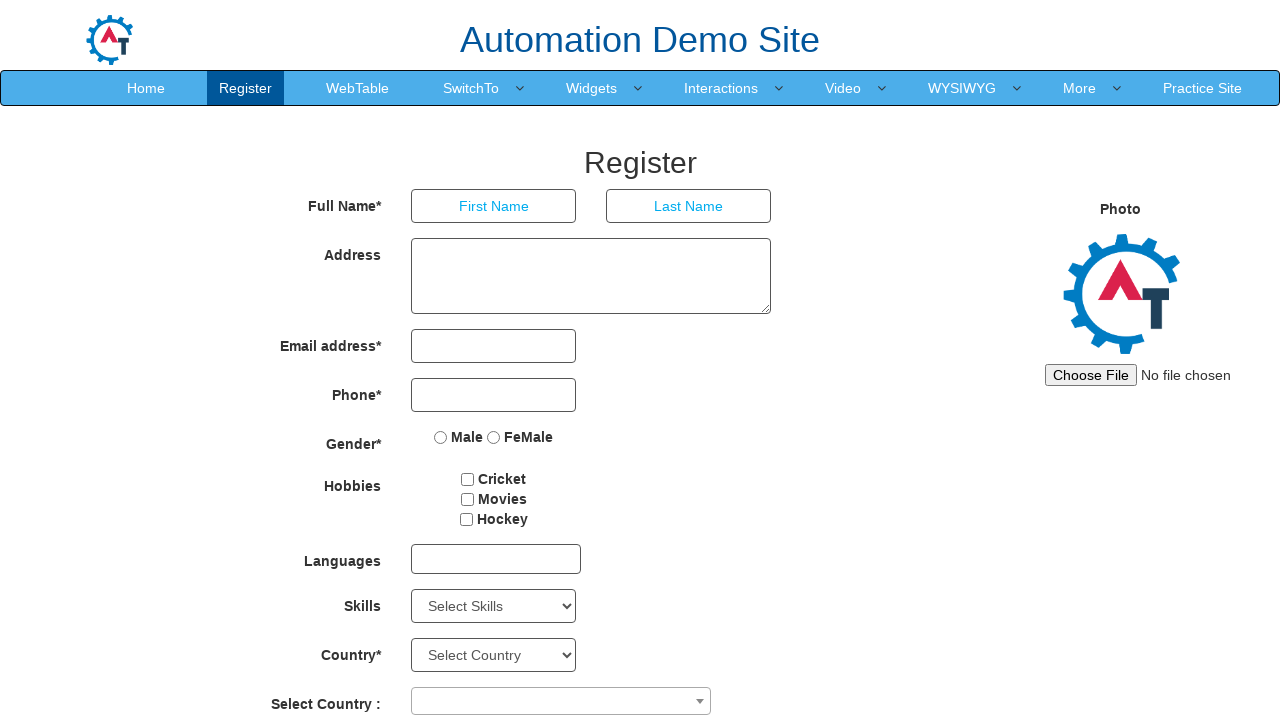

Selected day 25 from day dropdown on #daybox
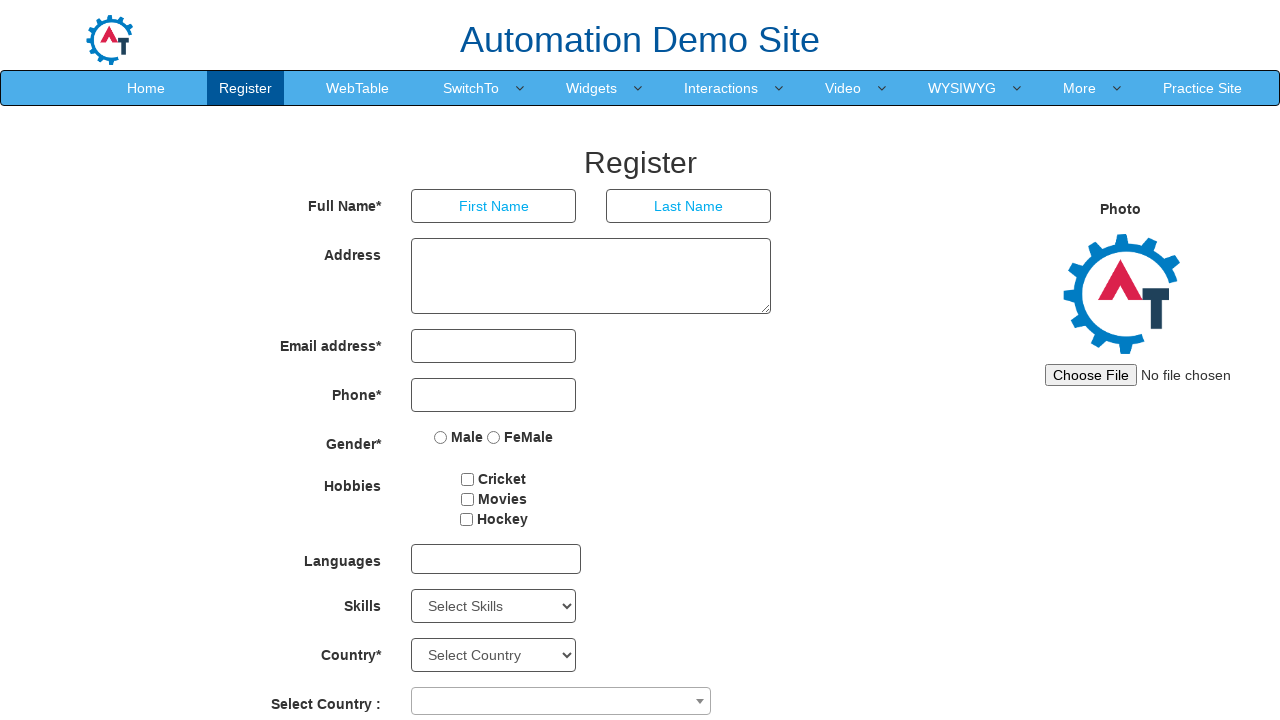

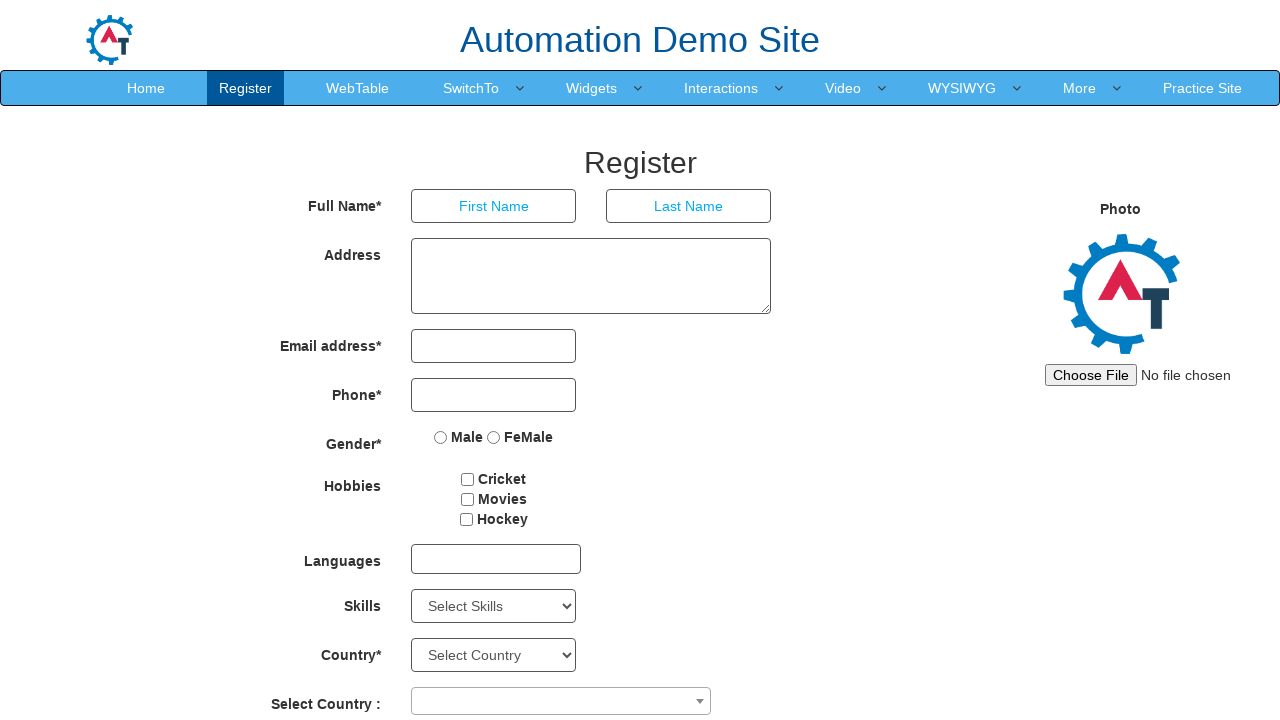